Tests the forgot password link functionality by clicking it and verifying the reset password page loads correctly

Starting URL: https://opensource-demo.orangehrmlive.com/

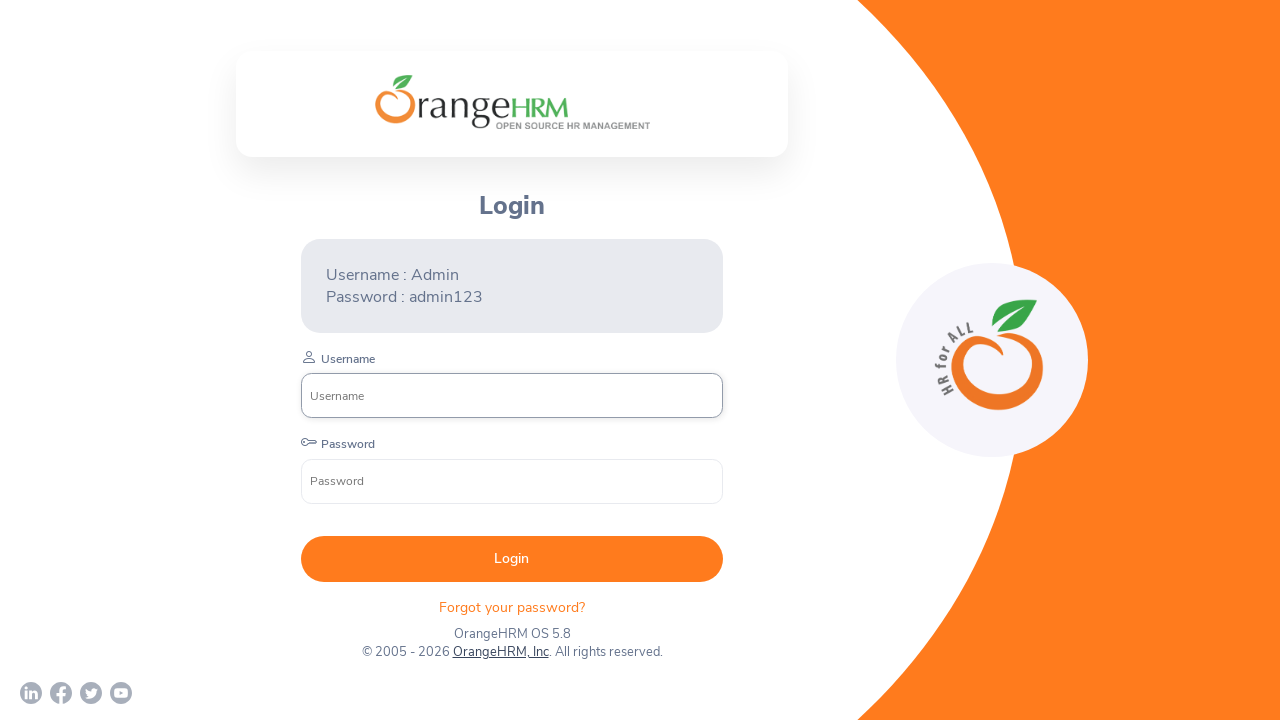

Clicked 'Forgot your password?' link at (512, 607) on xpath=//div[@class='orangehrm-login-forgot']//p[text()='Forgot your password? ']
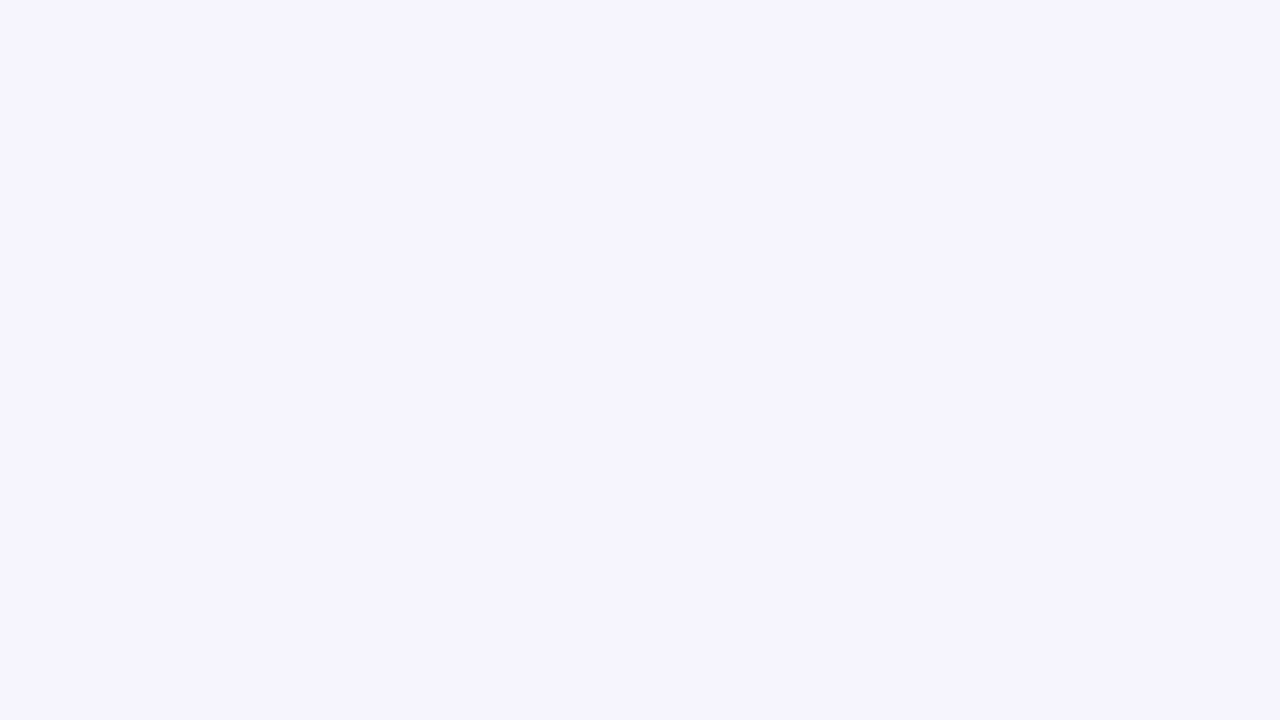

Reset Password page loaded - reset password title element is visible
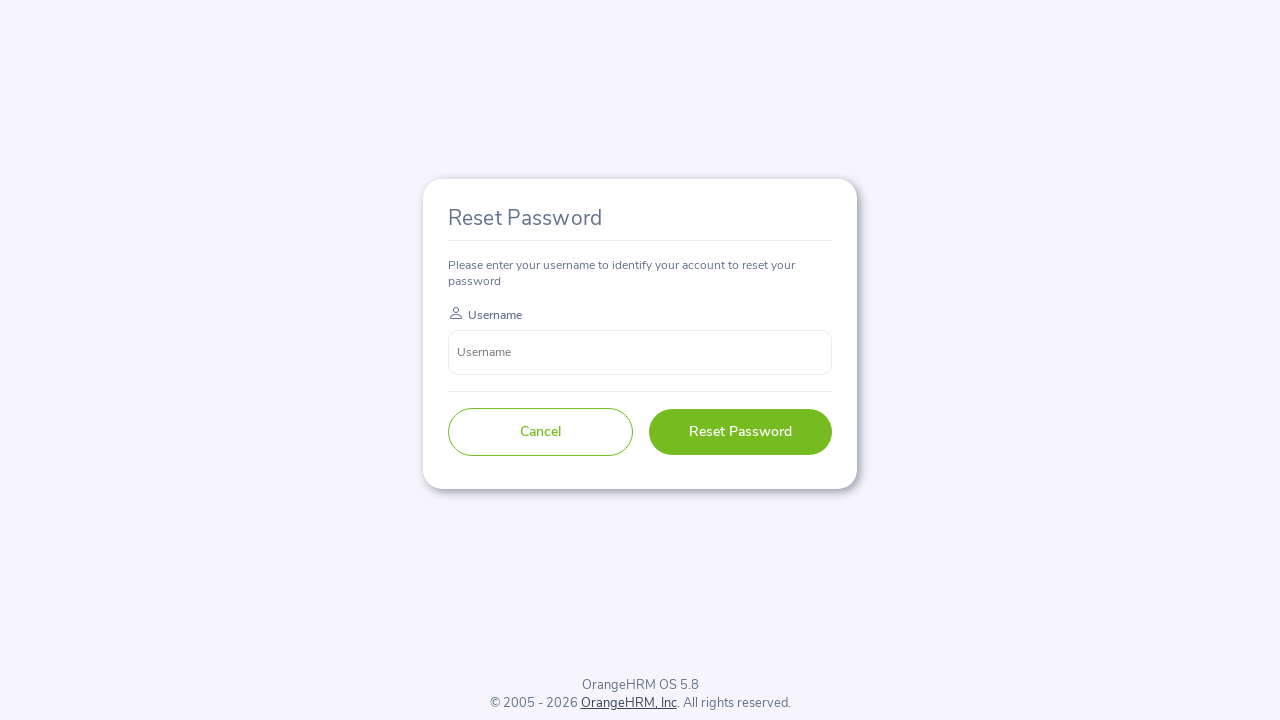

Retrieved reset password title text: 'Reset Password'
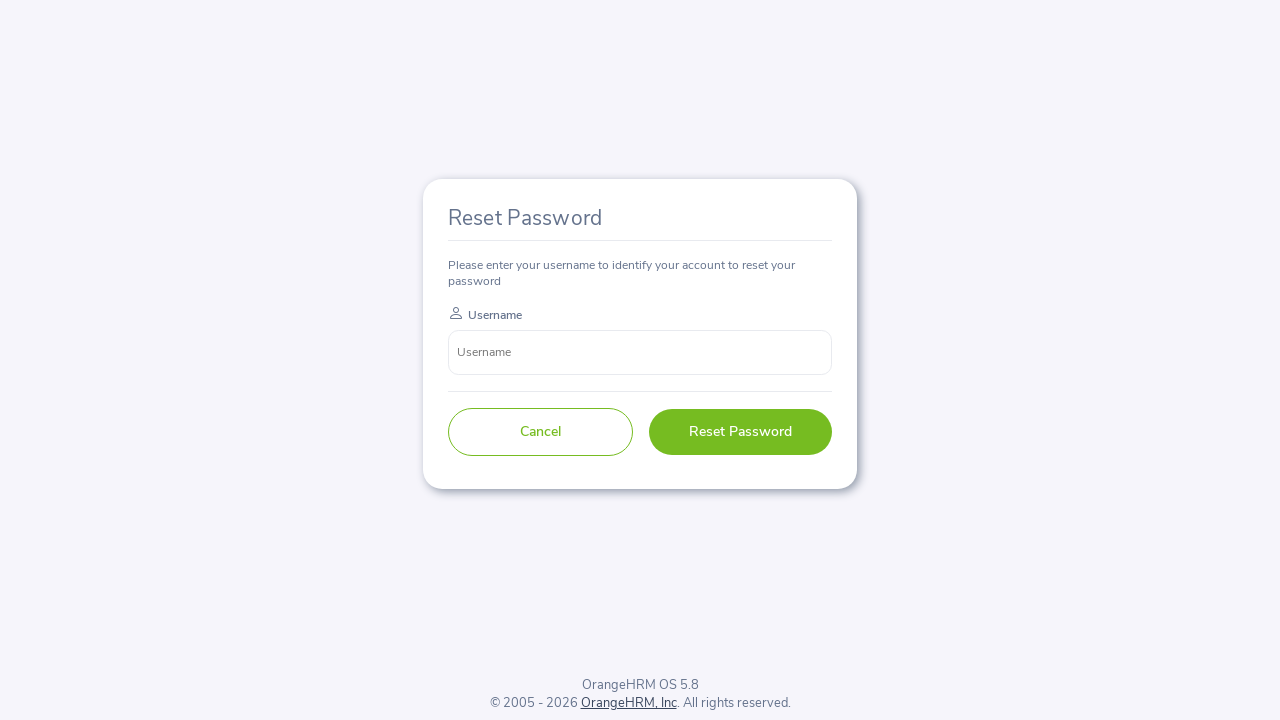

Assertion passed - Reset Password page title is correct
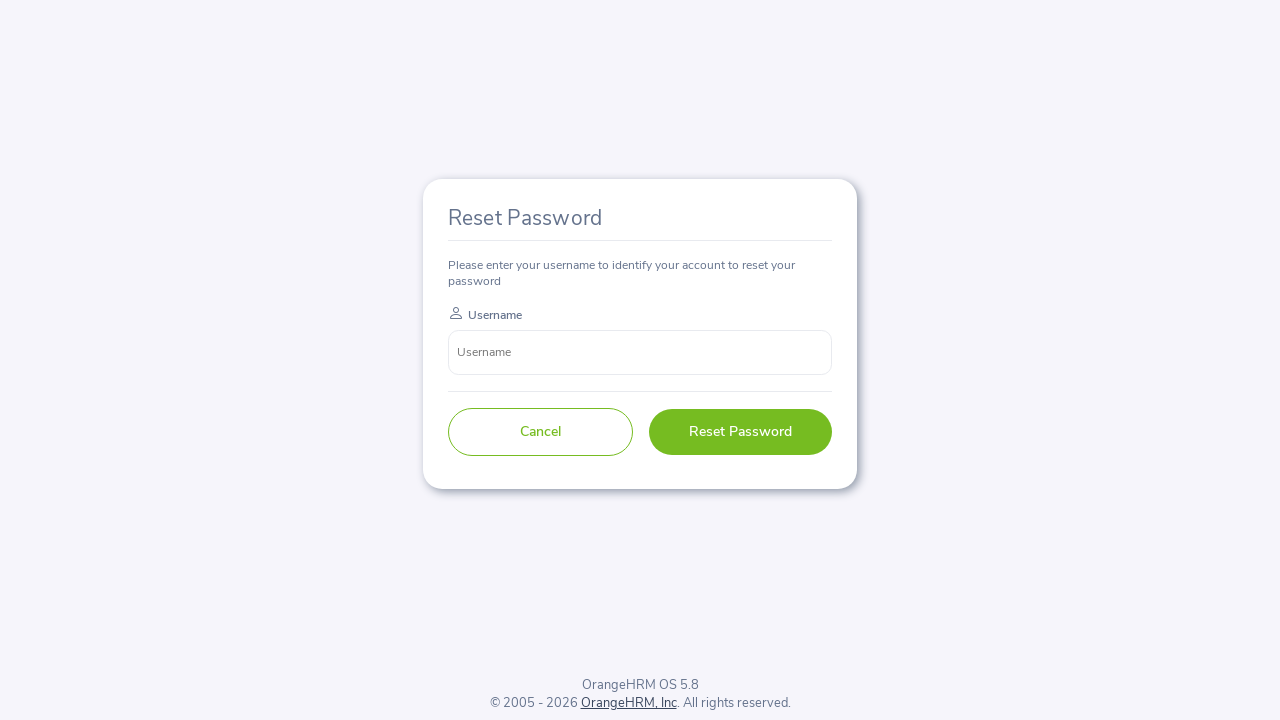

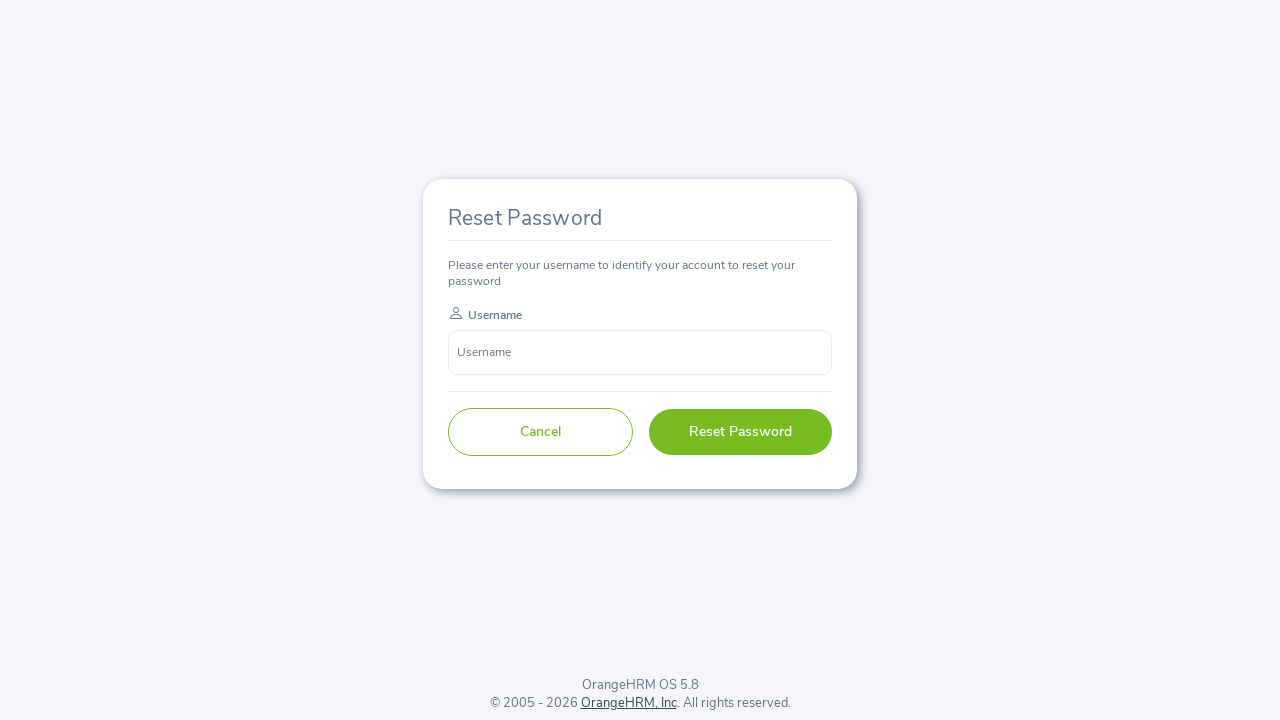